Tests product detail page navigation by clicking on Monitors category, selecting ASUS Full HD monitor, and verifying product details display correctly

Starting URL: https://www.demoblaze.com/index.html

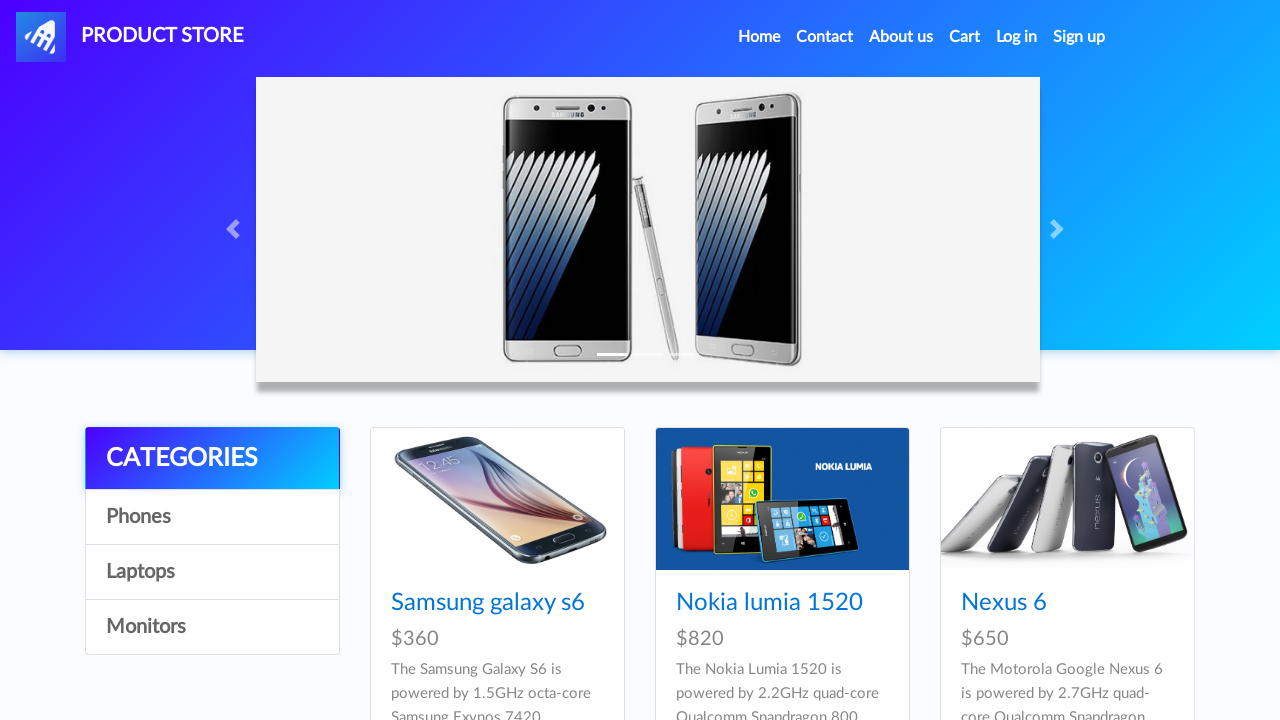

Clicked on Monitors category at (212, 627) on .list-group > a:nth-of-type(4)
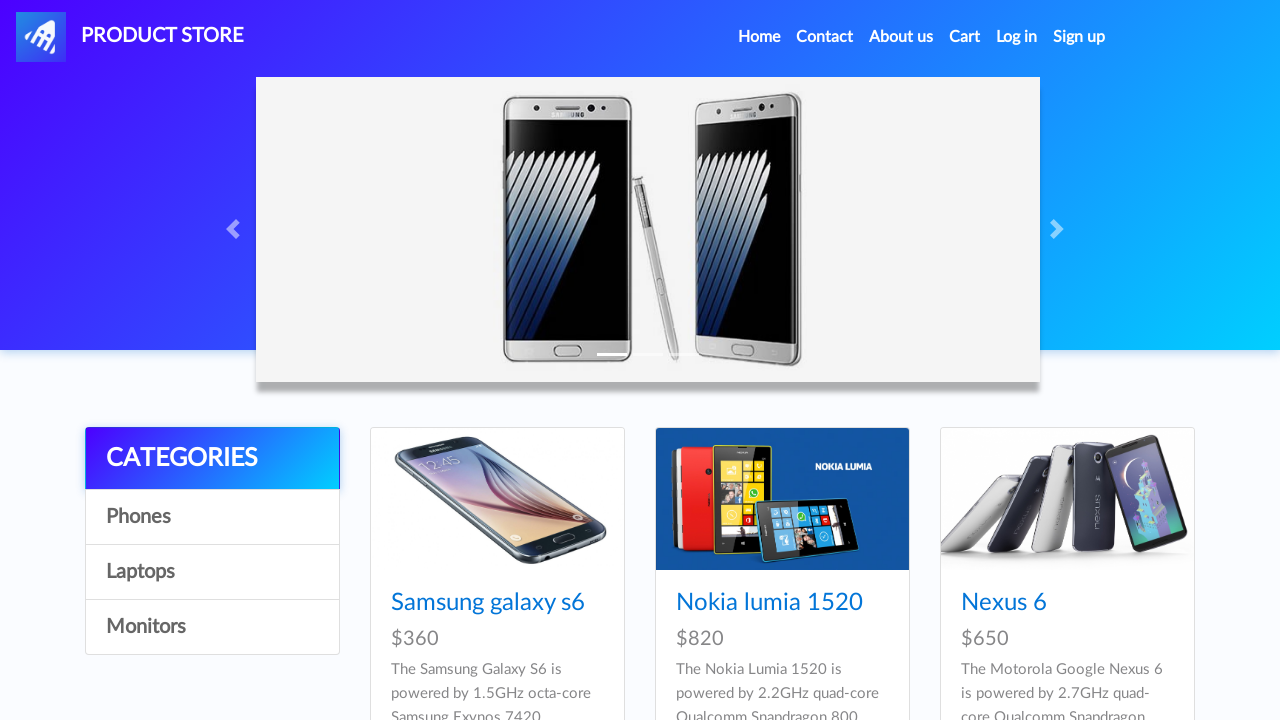

Product list loaded in Monitors category
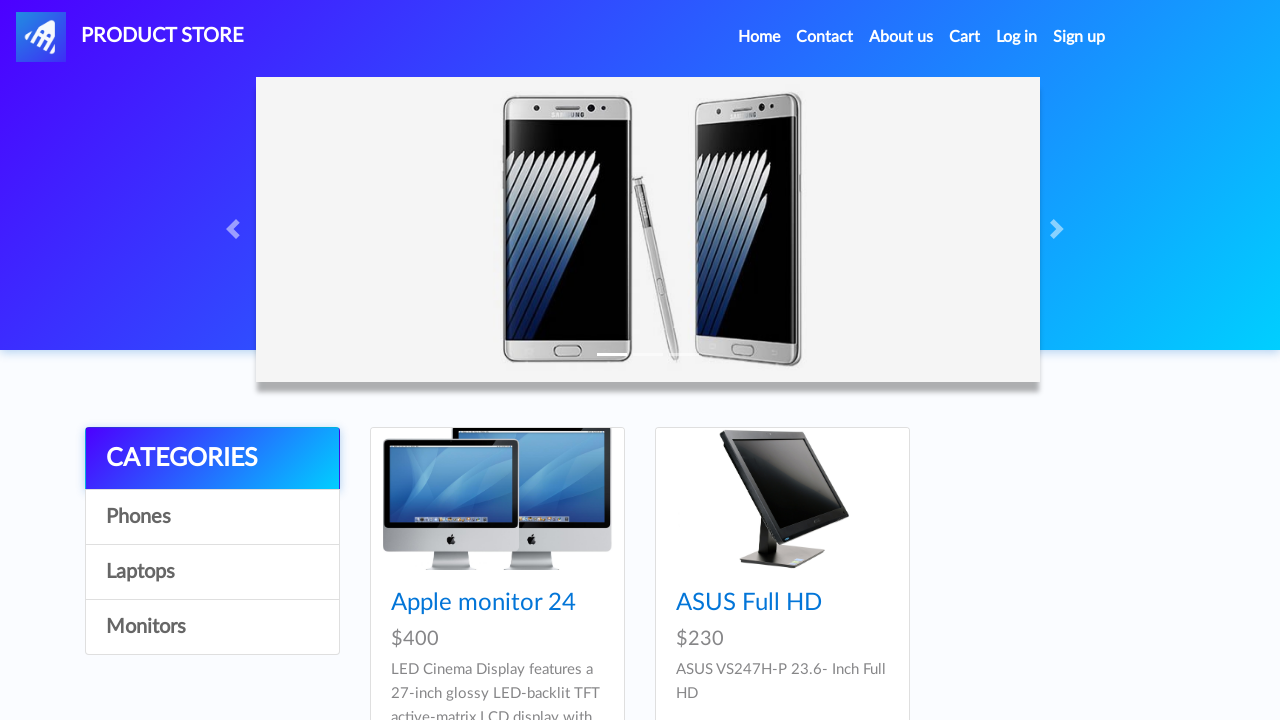

Clicked on ASUS Full HD product at (749, 603) on text=ASUS Full HD
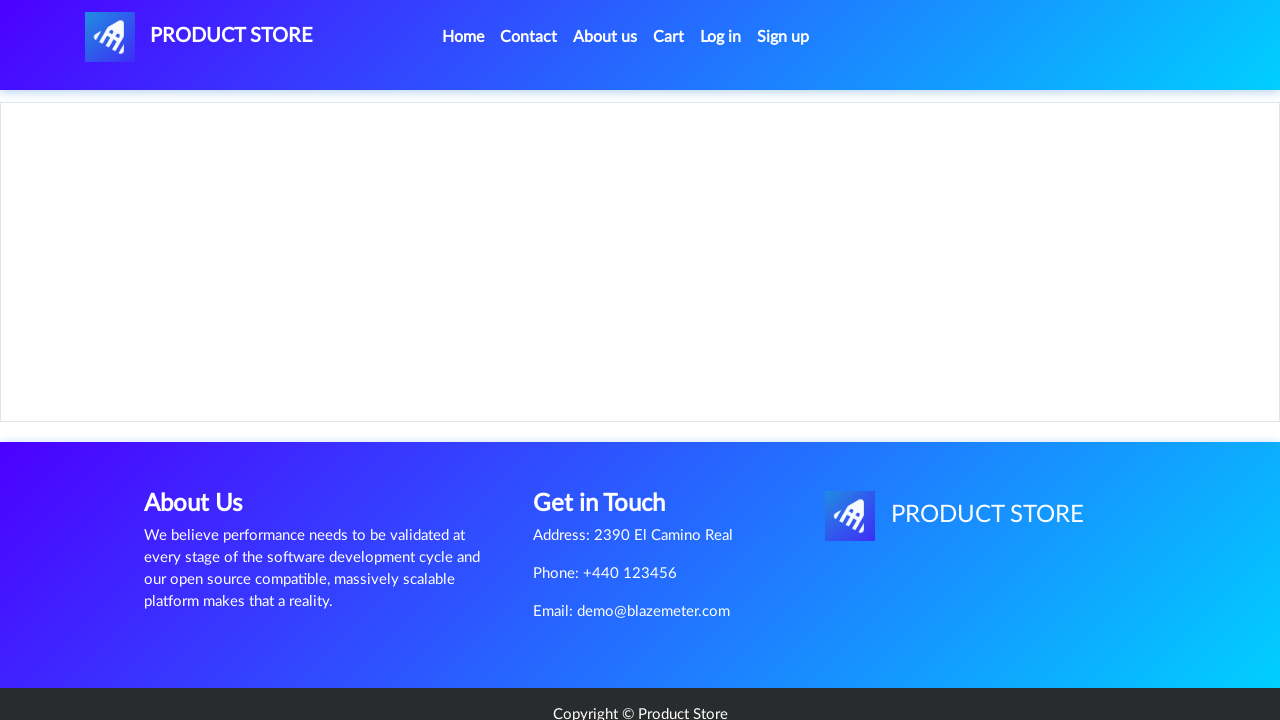

Product detail page loaded with product name visible
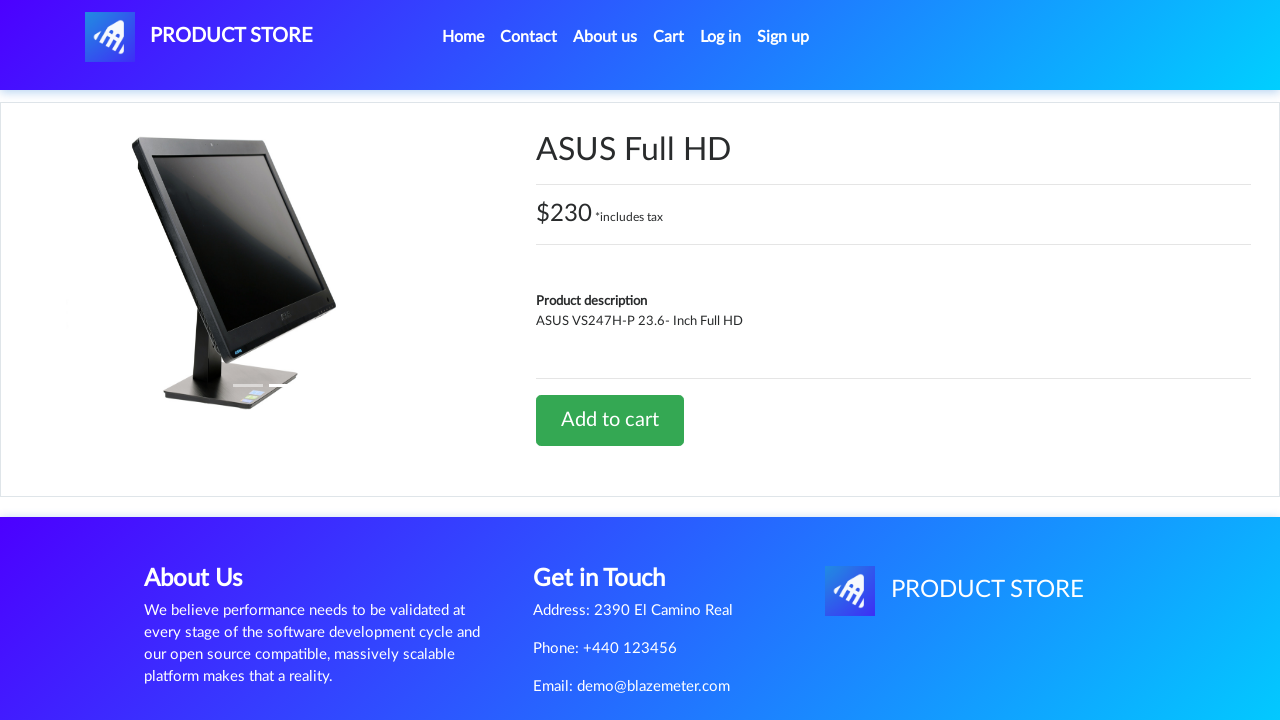

Product price container is visible
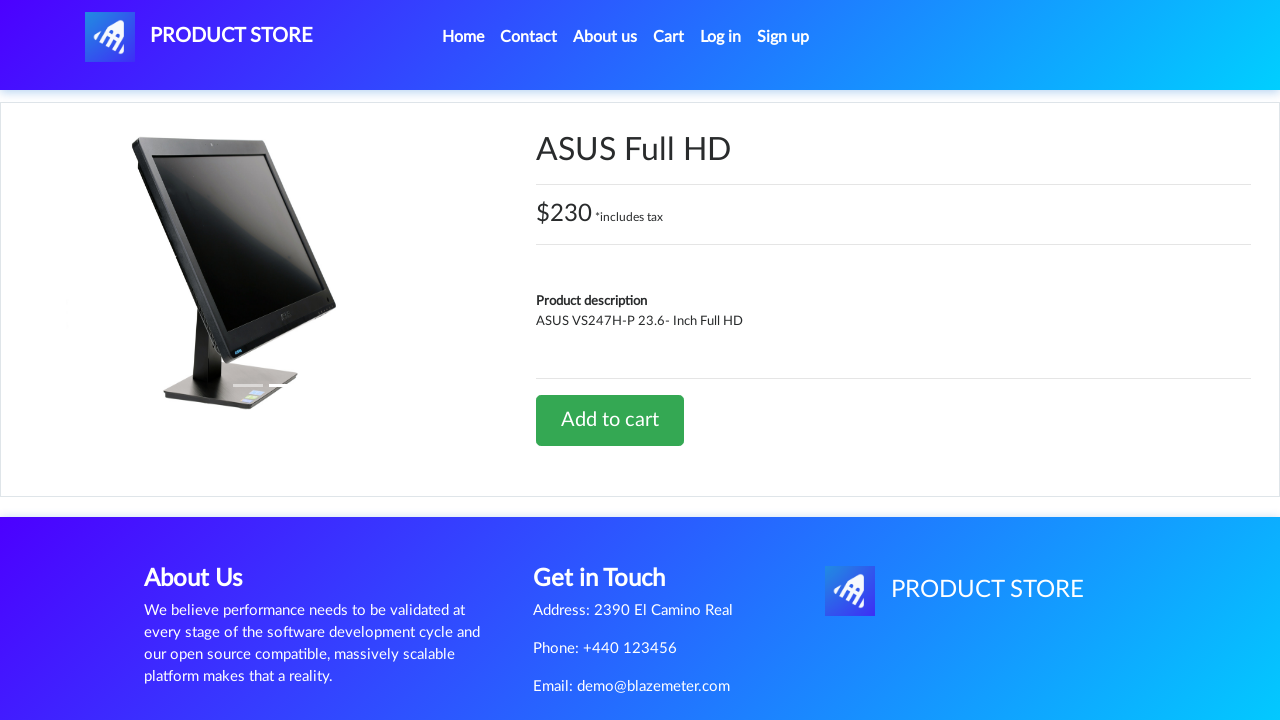

Product description is visible
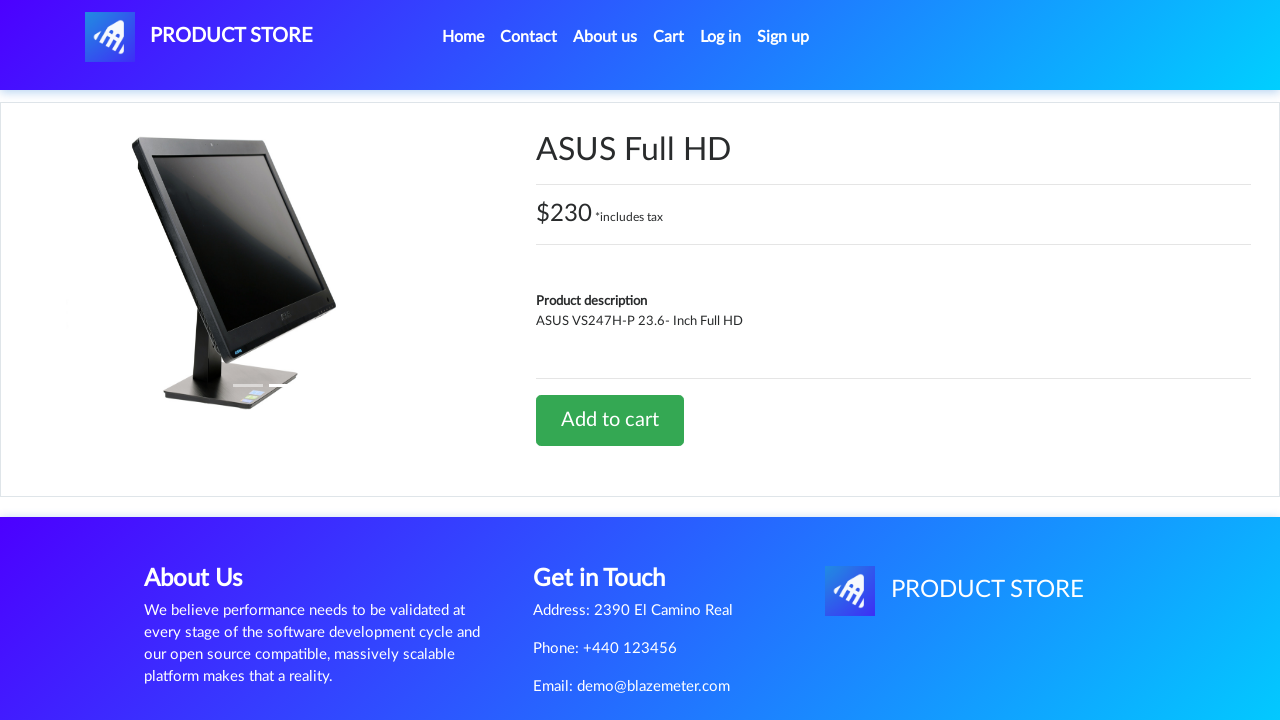

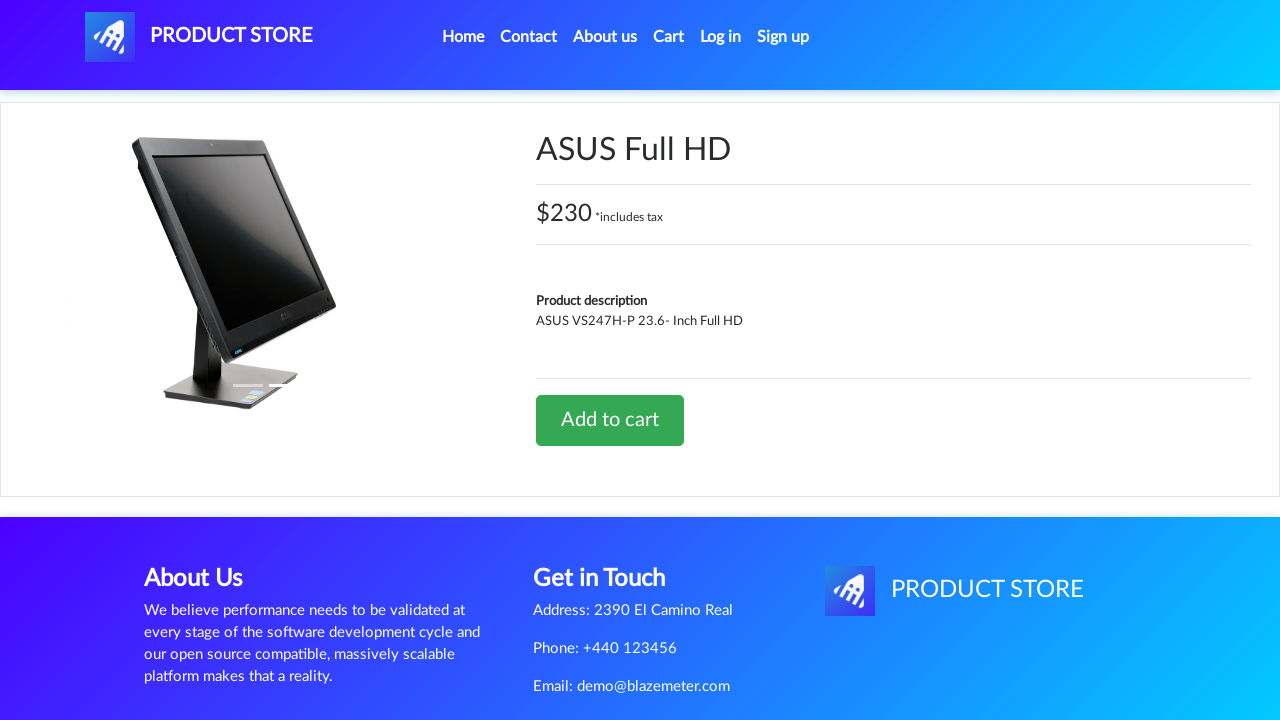